Tests adding and removing elements by clicking the Add Element button twice and then deleting one element

Starting URL: http://the-internet.herokuapp.com/add_remove_elements/

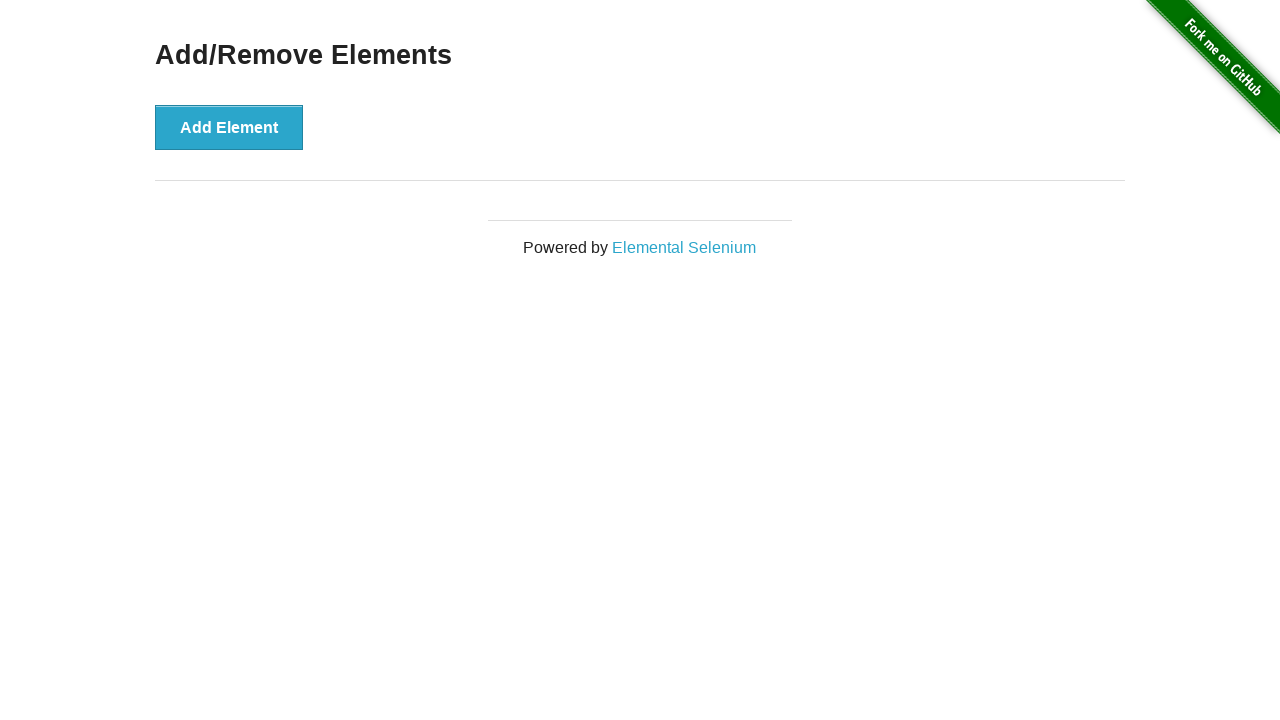

Clicked Add Element button first time at (229, 127) on xpath=//*[@id='content']/div/button
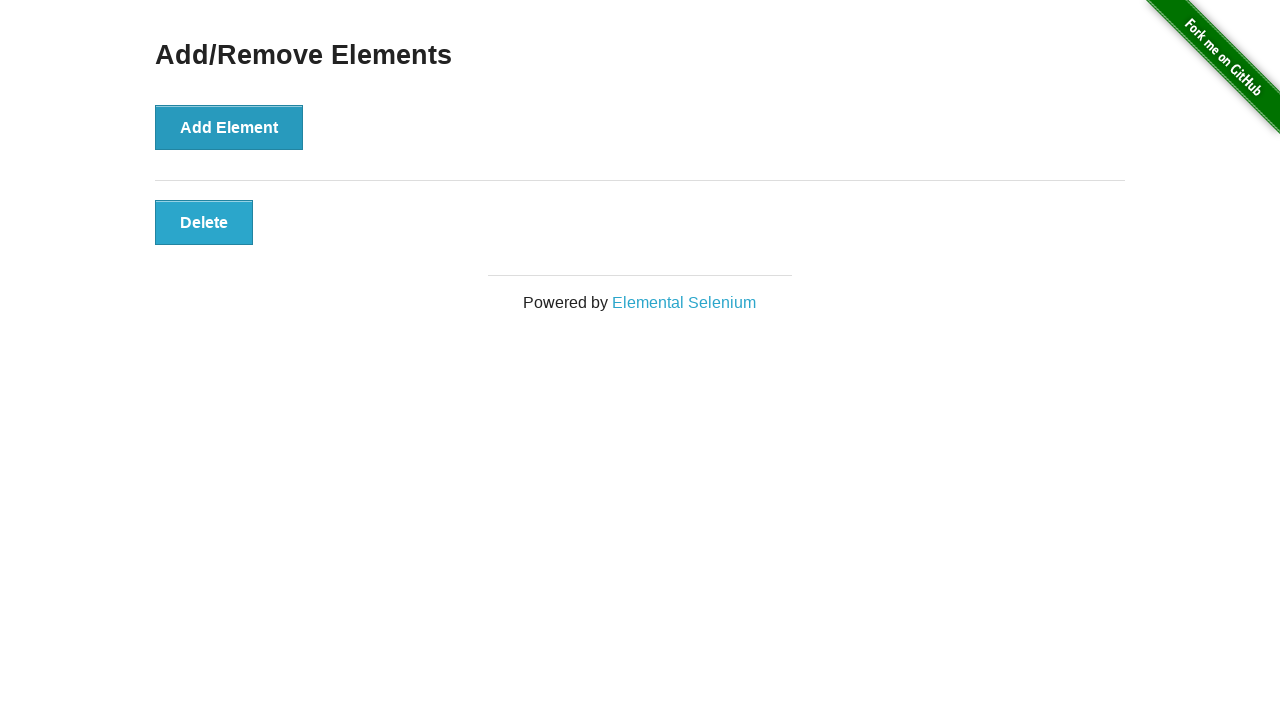

Waited 500ms before adding second element
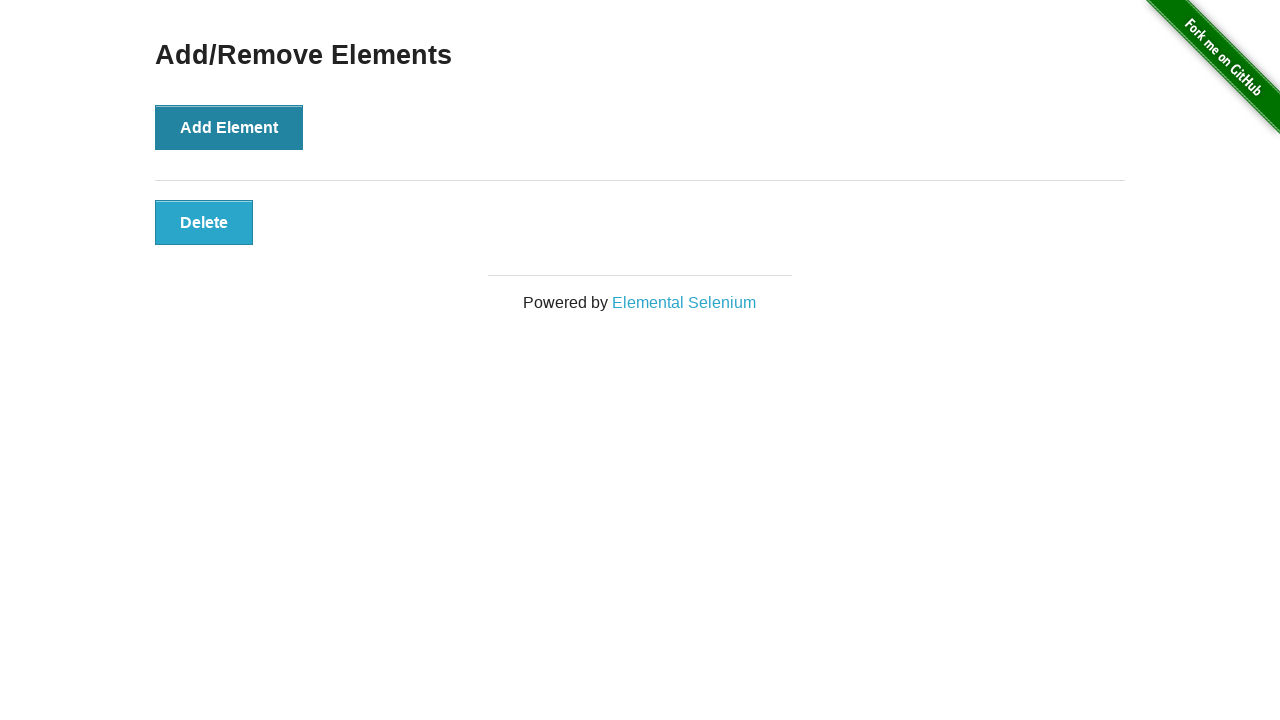

Clicked Add Element button second time at (229, 127) on xpath=//*[@id='content']/div/button
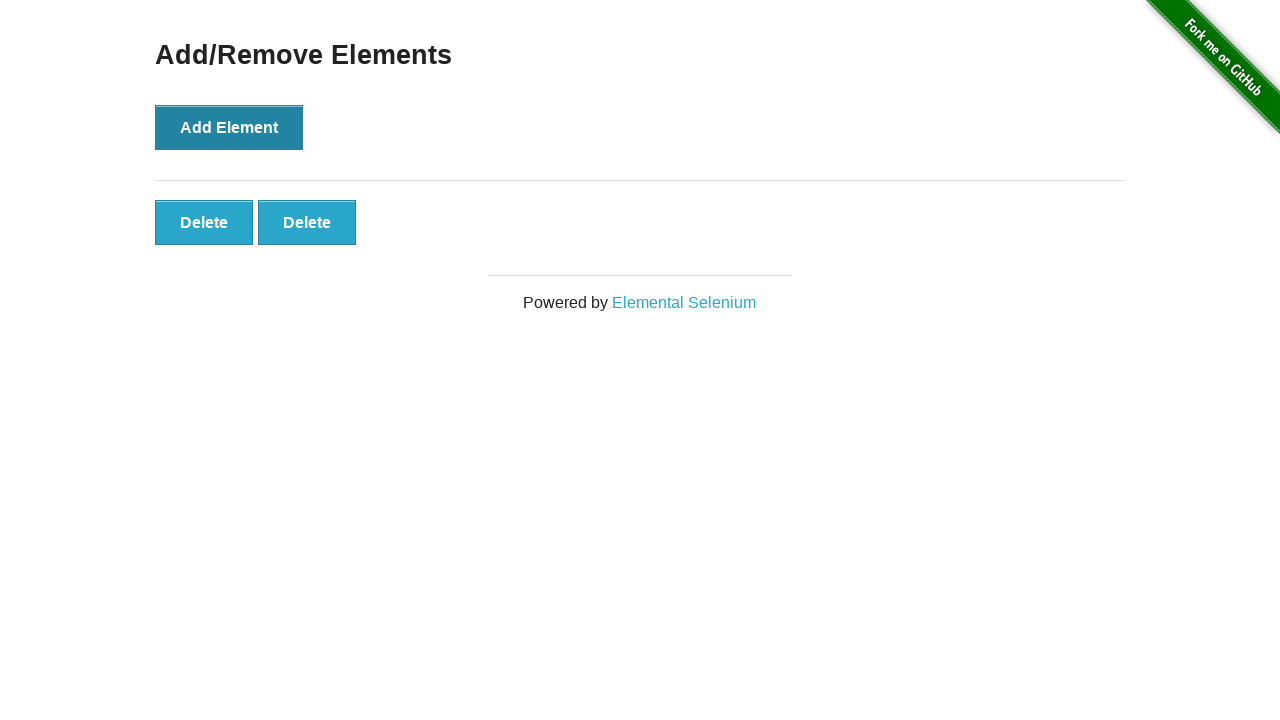

Waited 500ms before deleting element
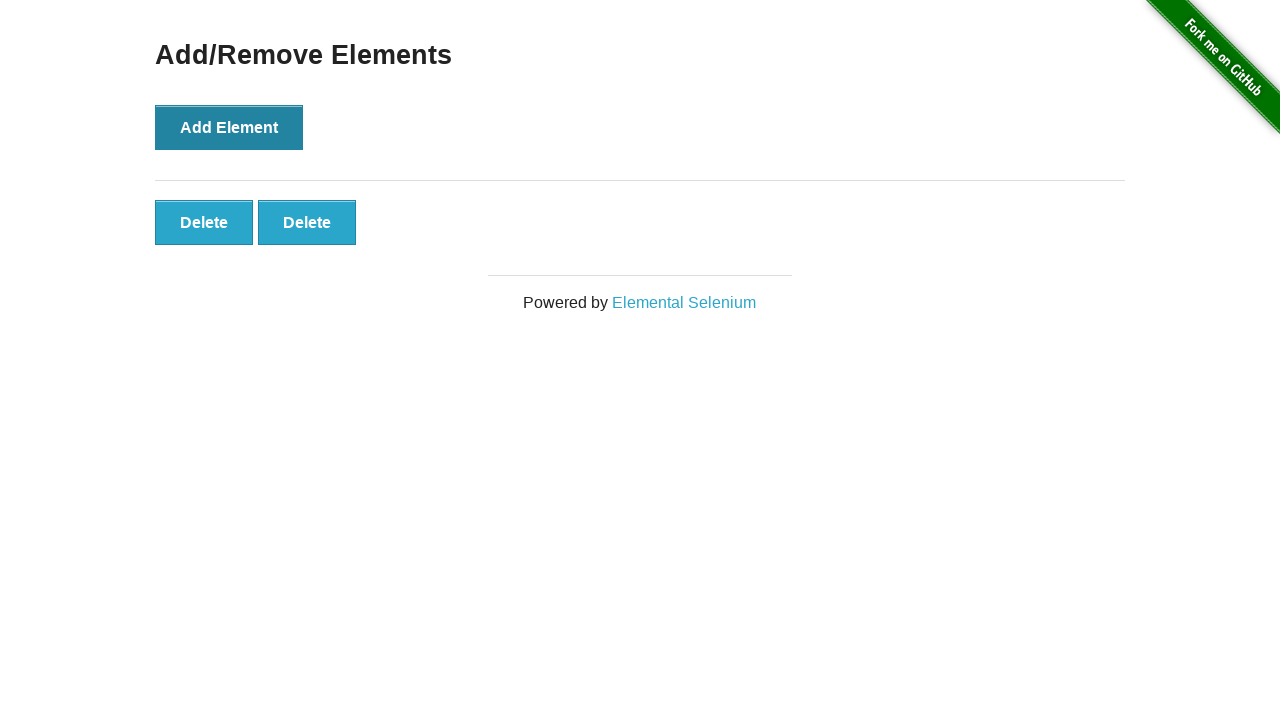

Clicked delete button on second added element at (307, 222) on xpath=//*[@id='elements']/button[2]
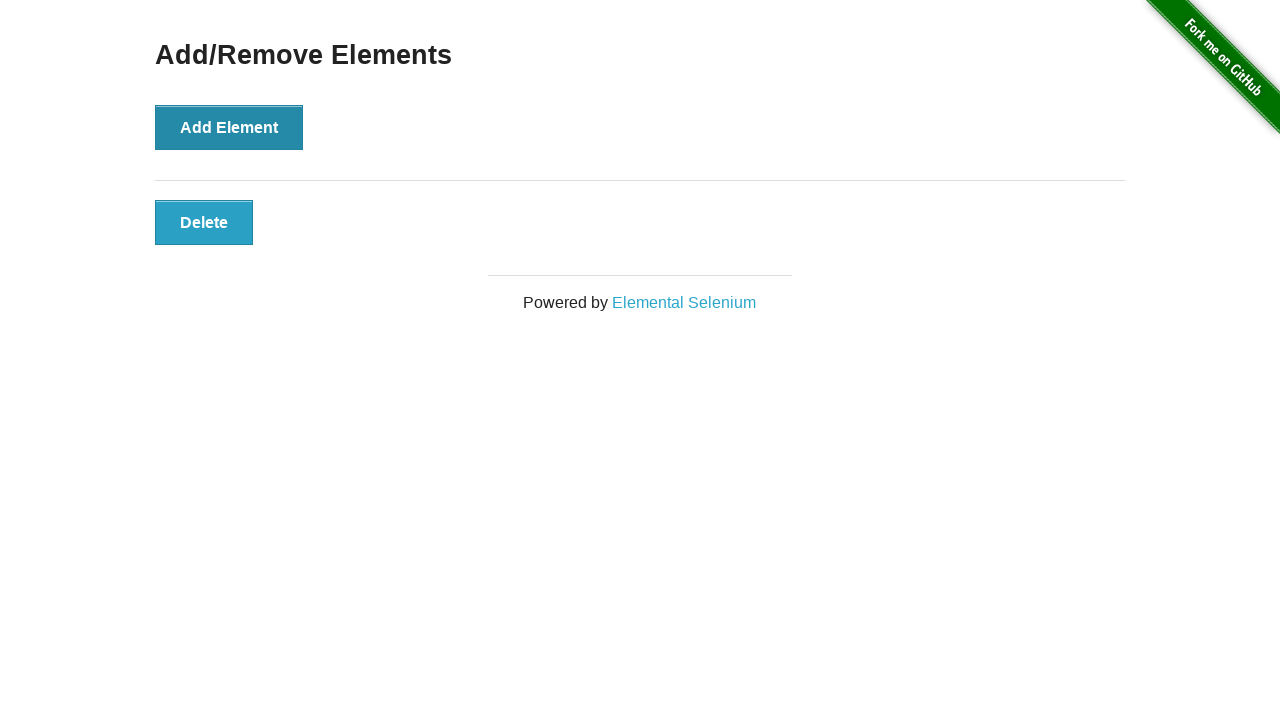

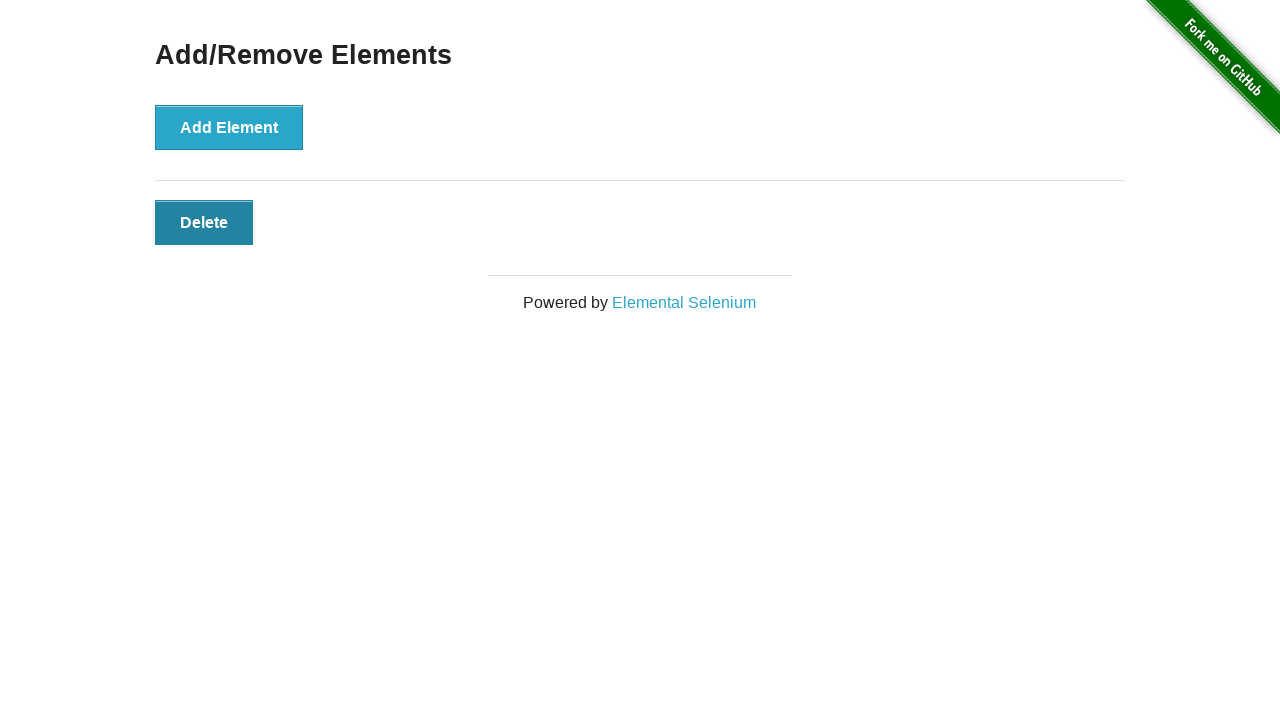